Tests that todo data persists after page reload

Starting URL: https://demo.playwright.dev/todomvc

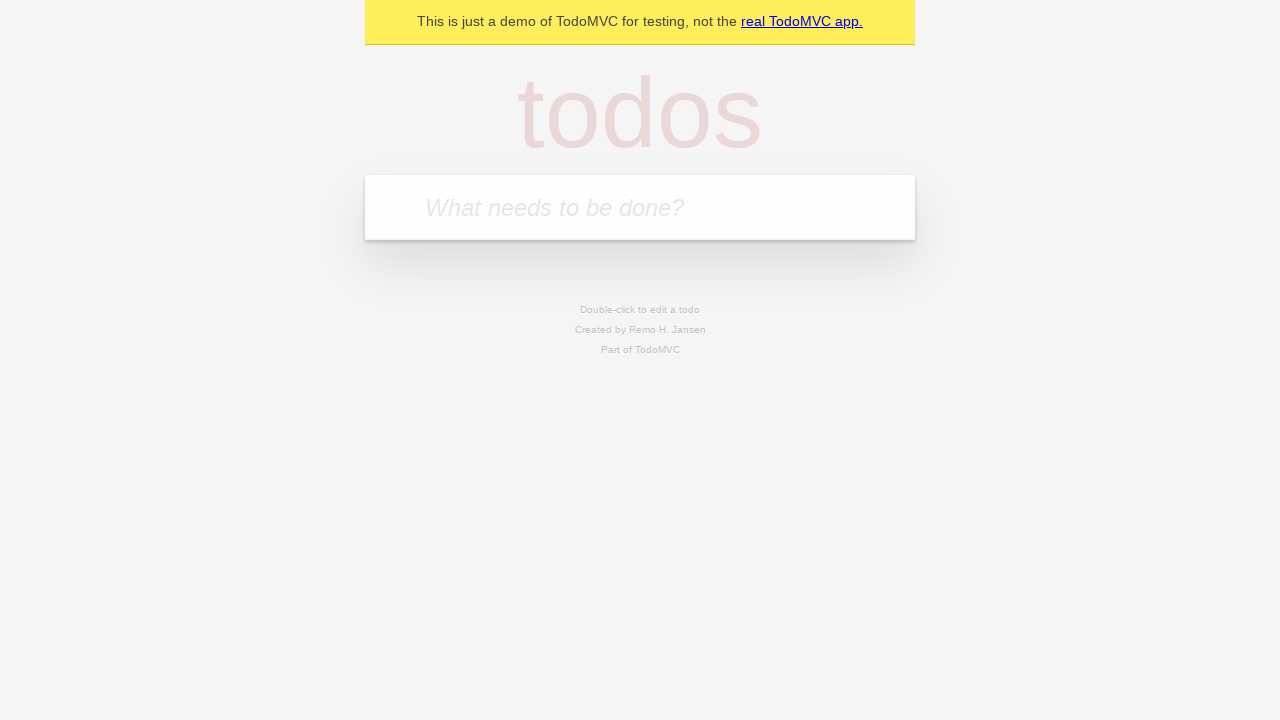

Filled todo input with 'buy some cheese' on internal:attr=[placeholder="What needs to be done?"i]
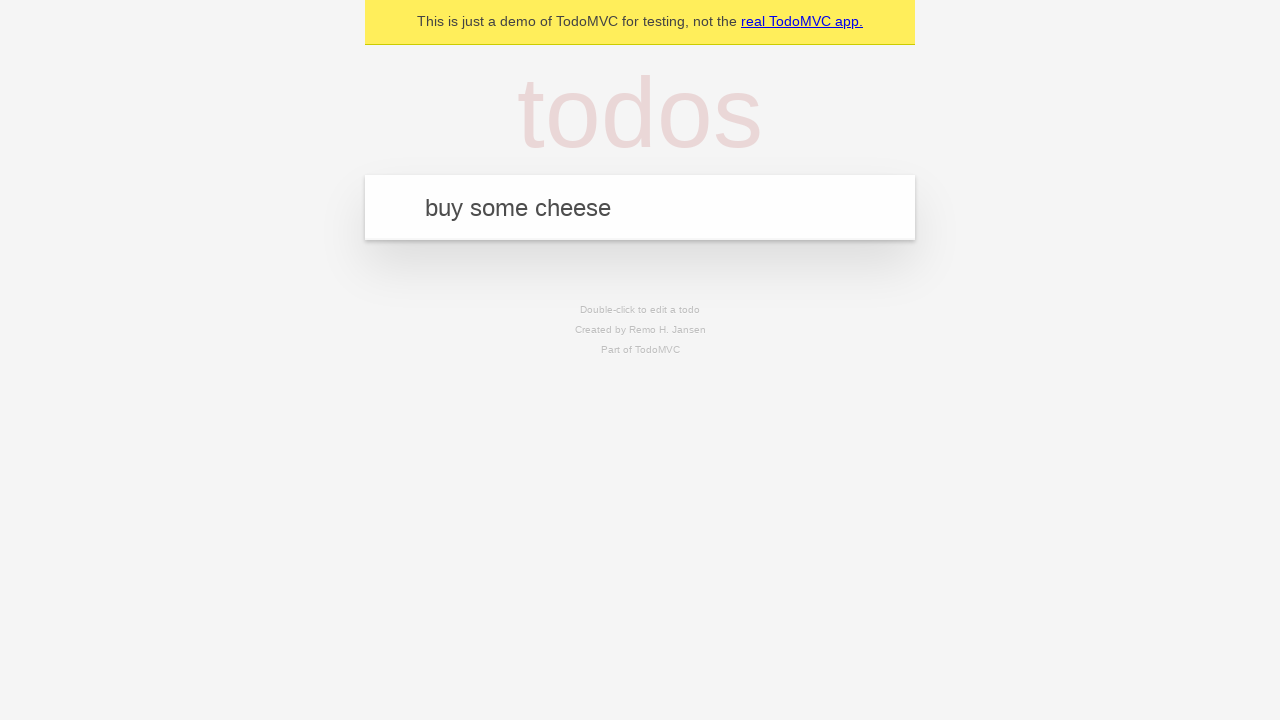

Pressed Enter to create todo 'buy some cheese' on internal:attr=[placeholder="What needs to be done?"i]
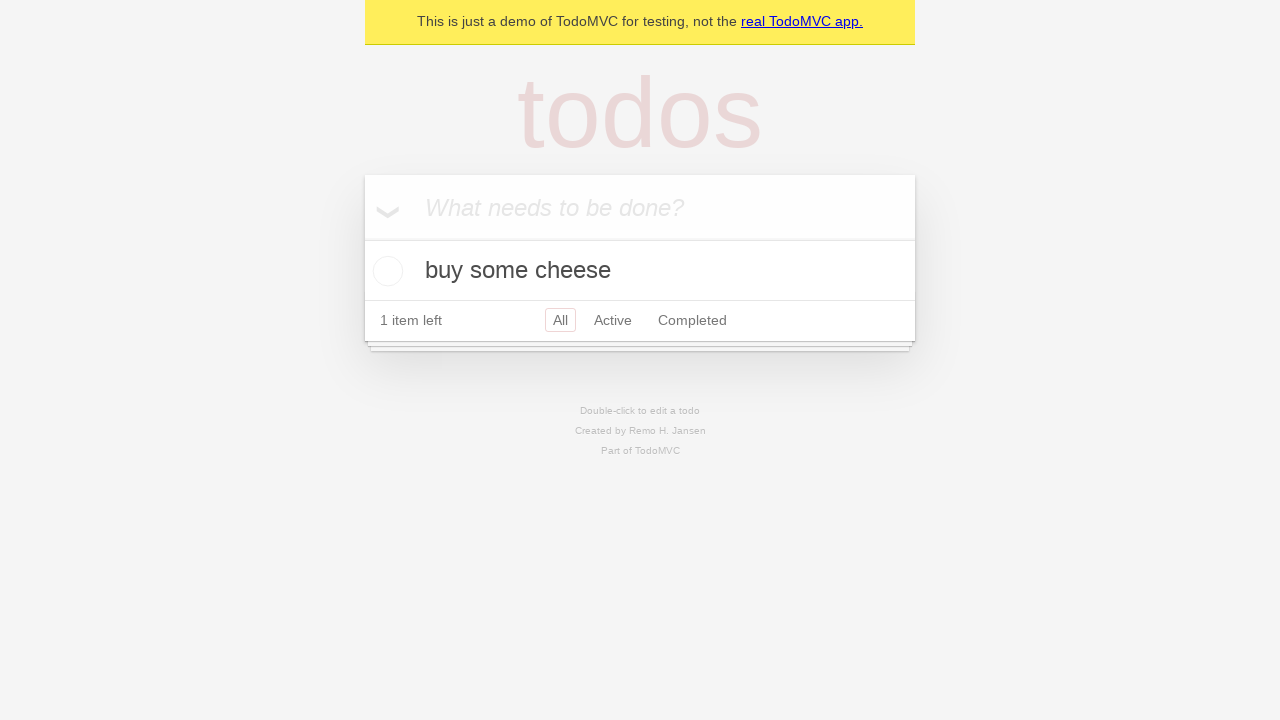

Filled todo input with 'feed the cat' on internal:attr=[placeholder="What needs to be done?"i]
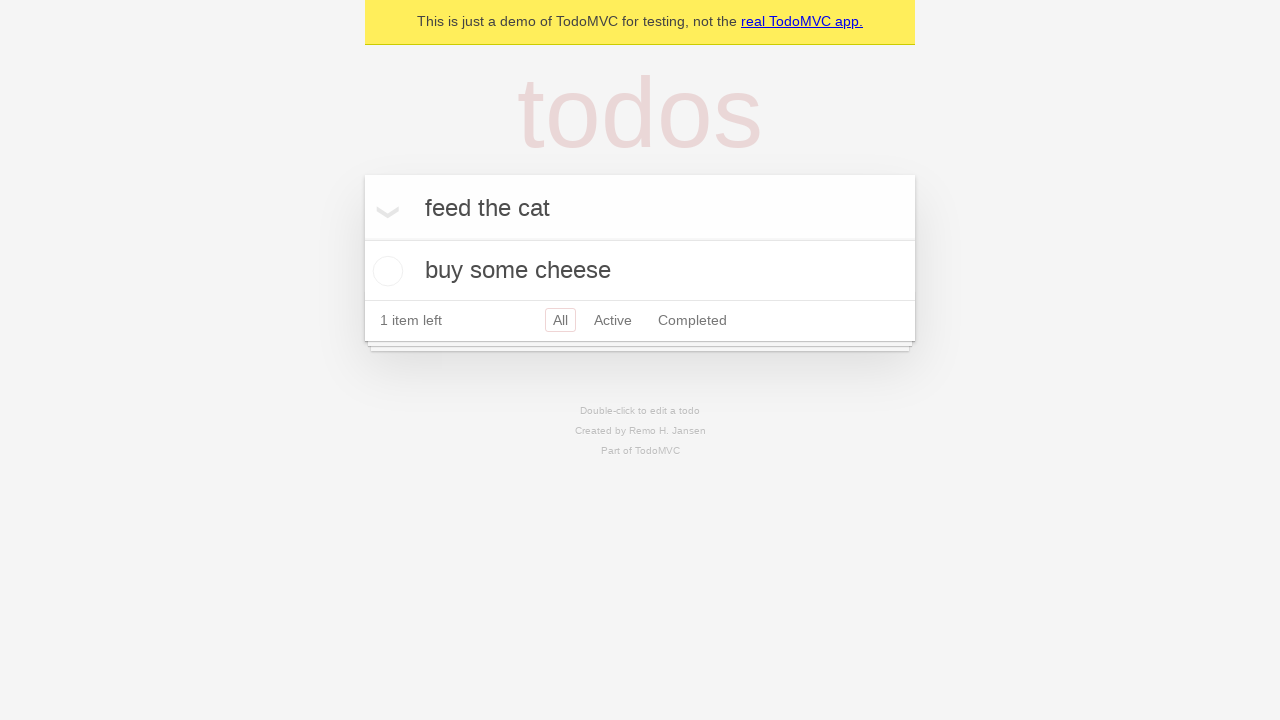

Pressed Enter to create todo 'feed the cat' on internal:attr=[placeholder="What needs to be done?"i]
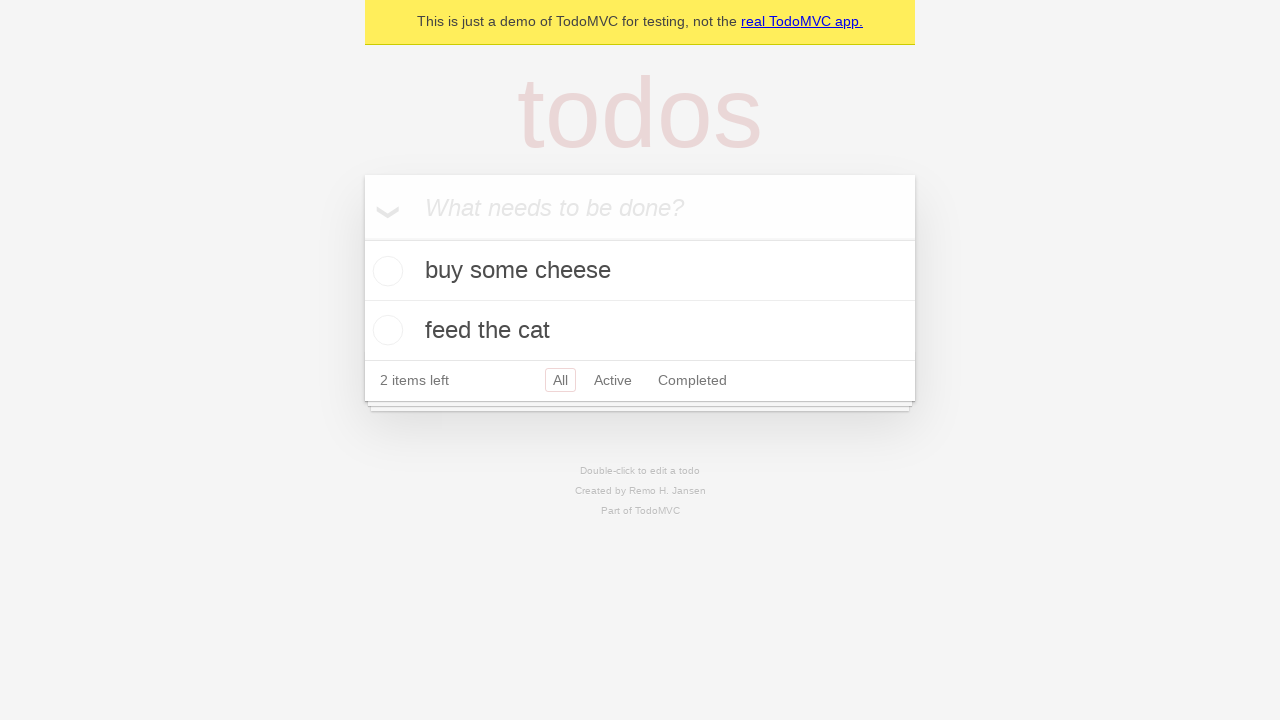

Checked the first todo item at (385, 271) on internal:testid=[data-testid="todo-item"s] >> nth=0 >> internal:role=checkbox
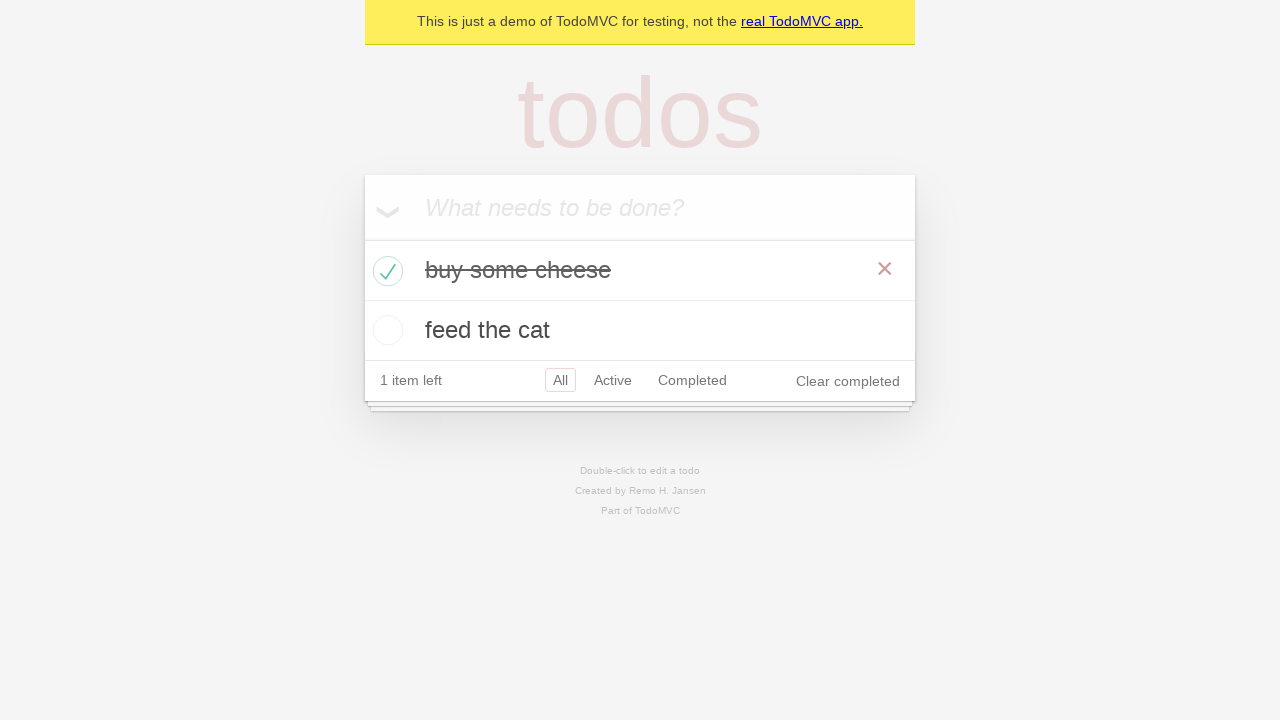

Reloaded the page to test data persistence
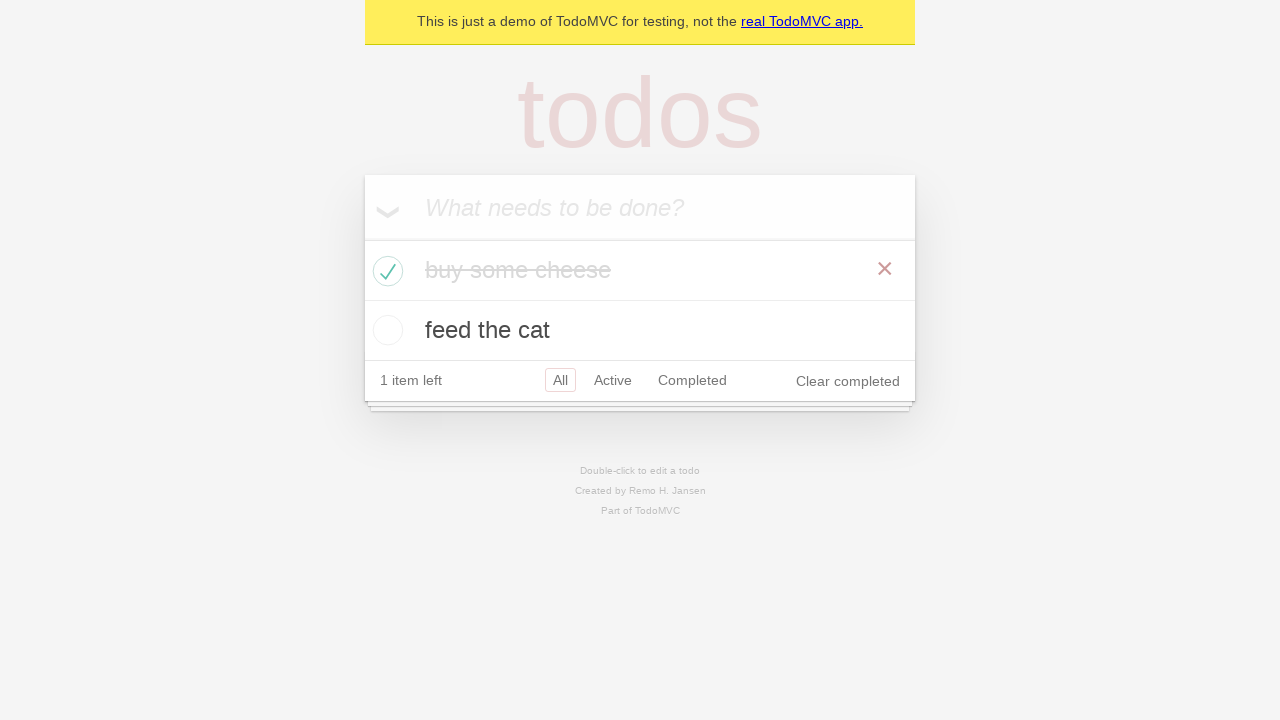

Todo items were restored after page reload
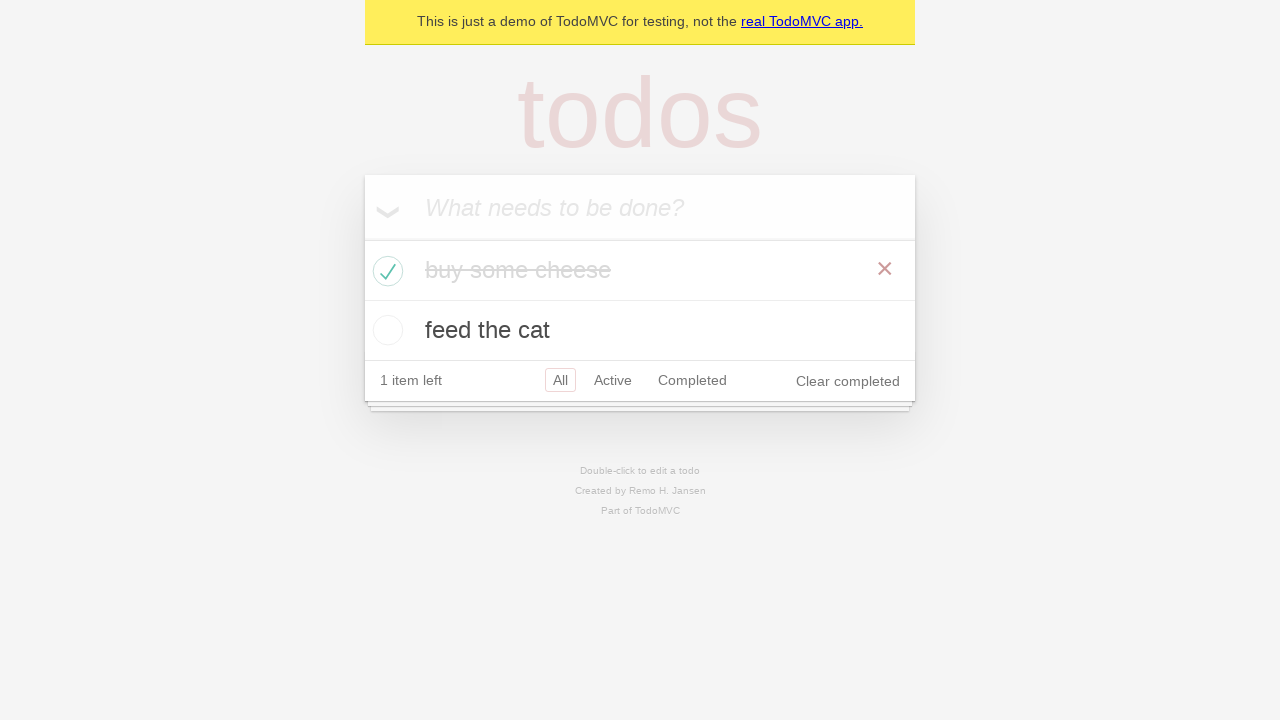

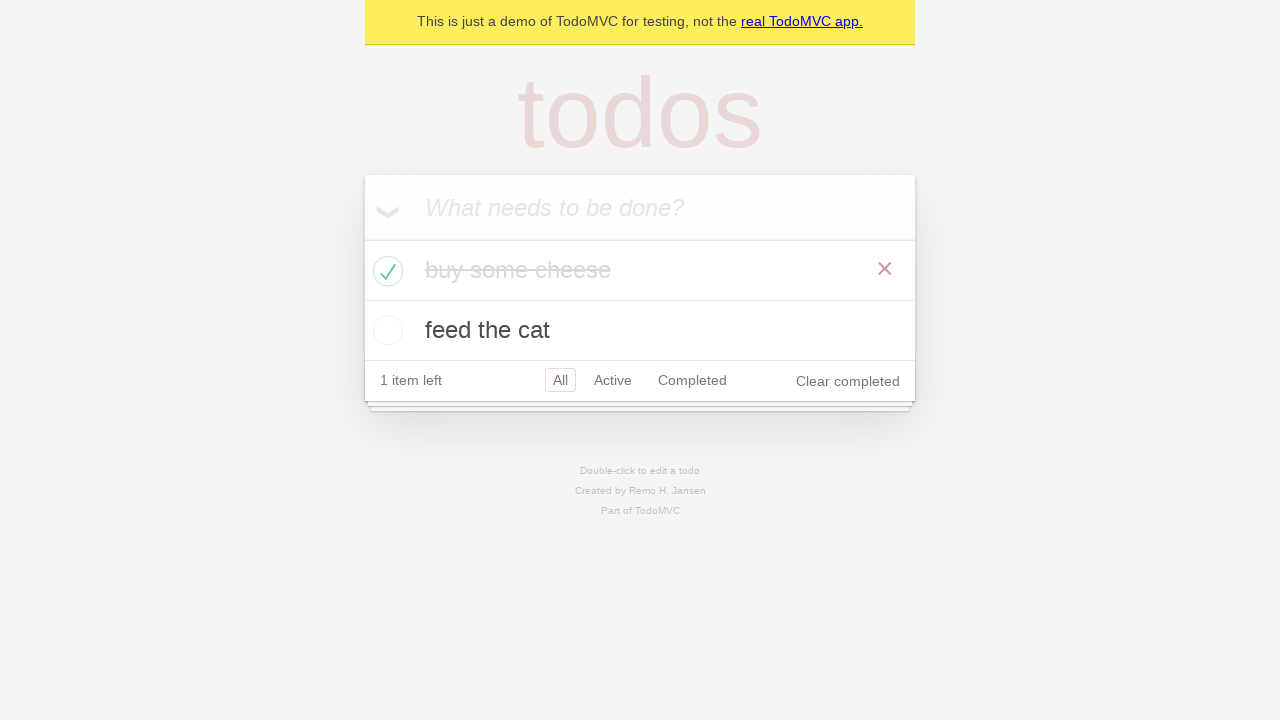